Tests accessing all first name cells from the second column of table1

Starting URL: http://automationbykrishna.com/#

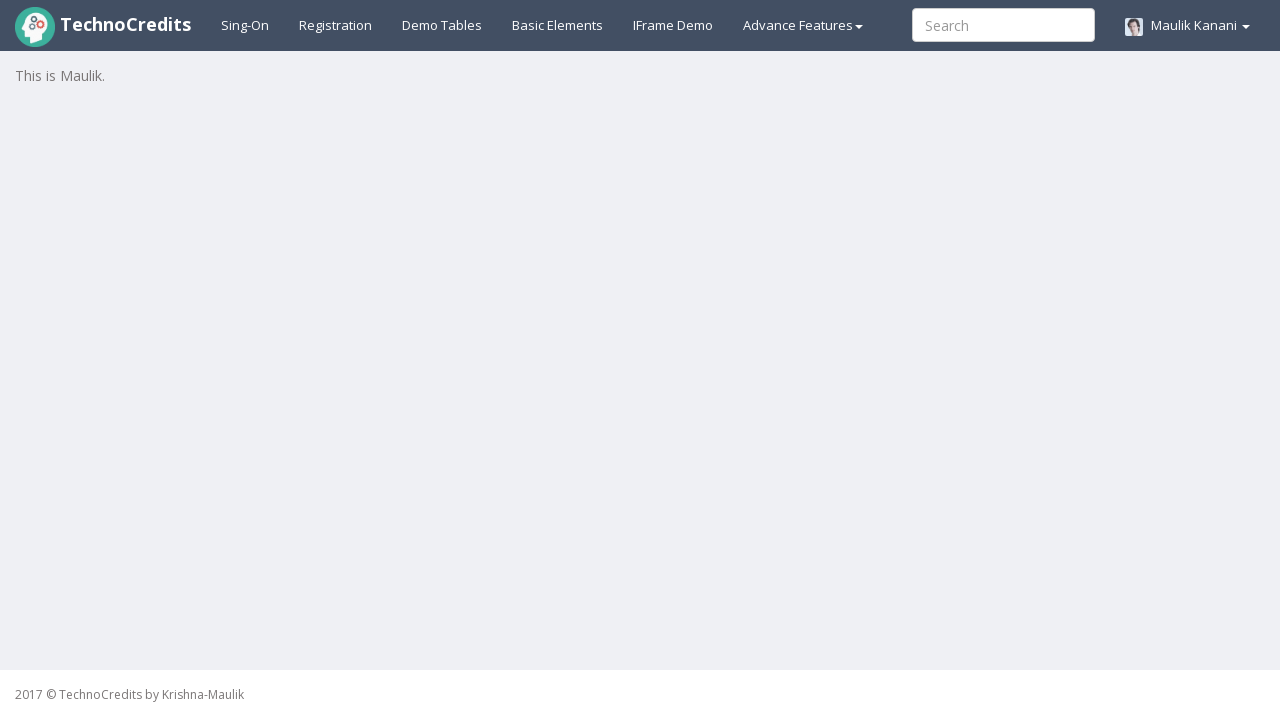

Clicked on demo tables link at (442, 25) on xpath=//a[@id='demotable']
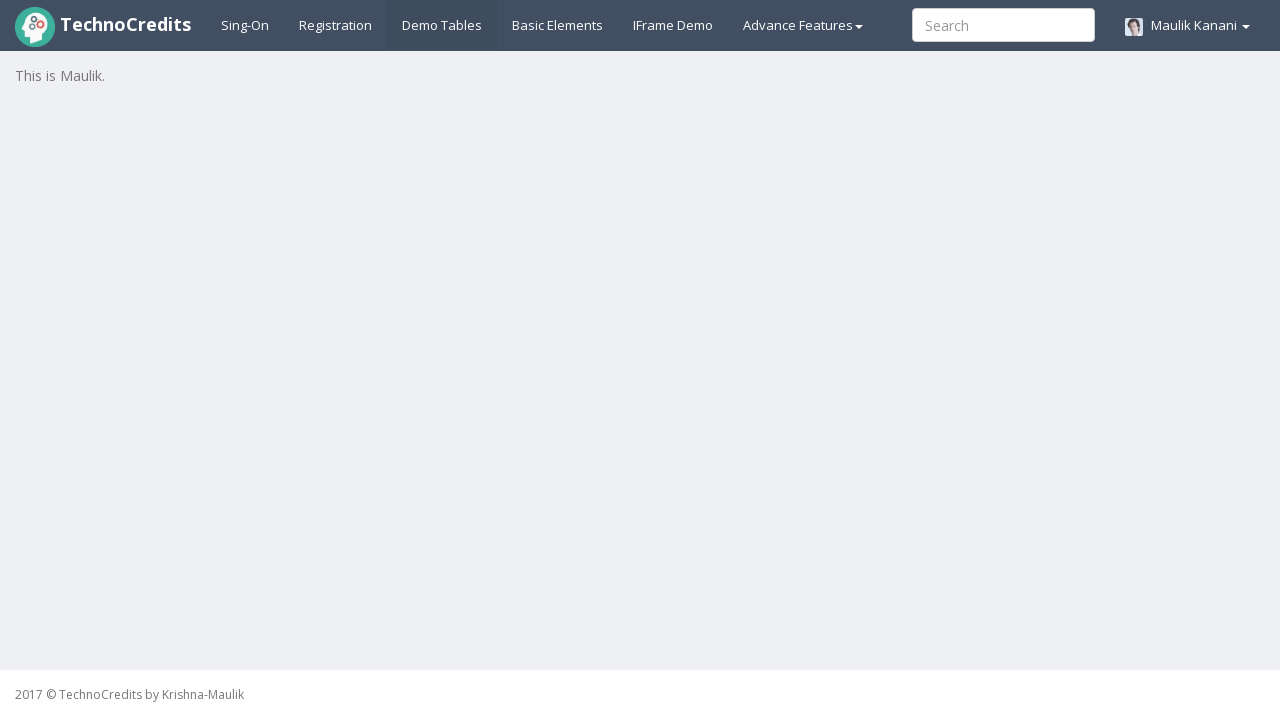

Table1 loaded with tbody rows
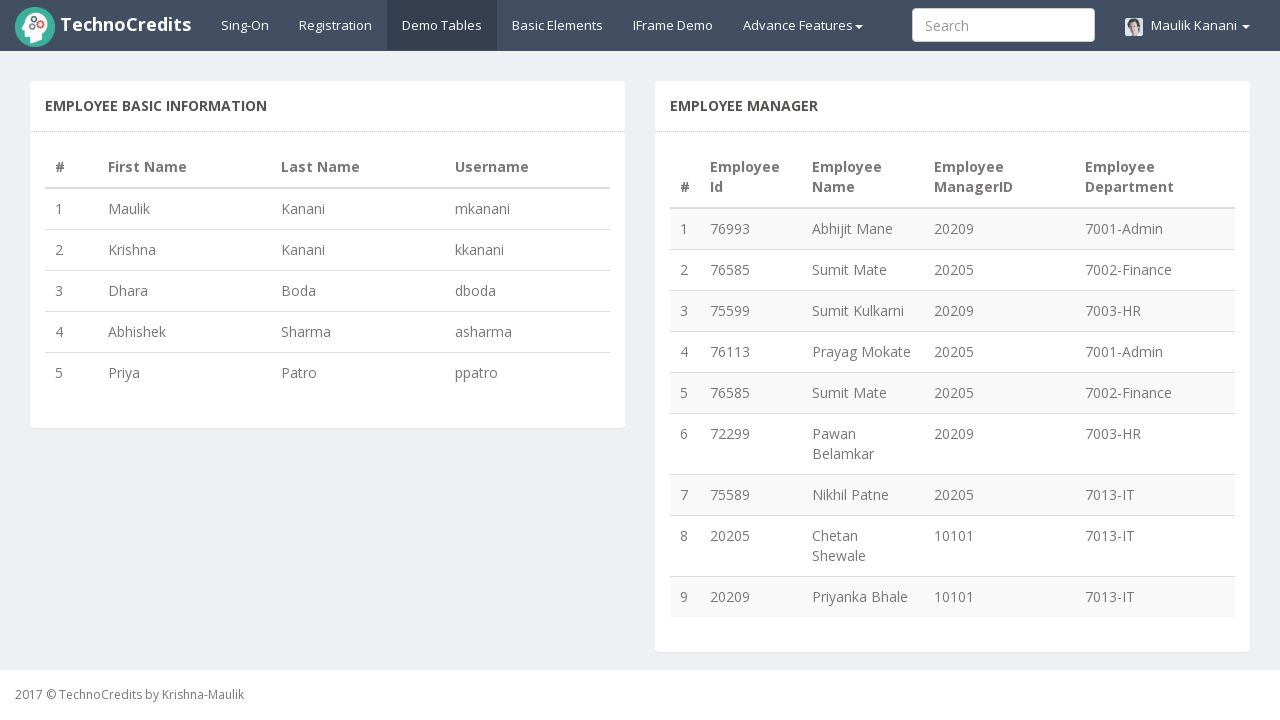

Retrieved row count from table1: 5 rows
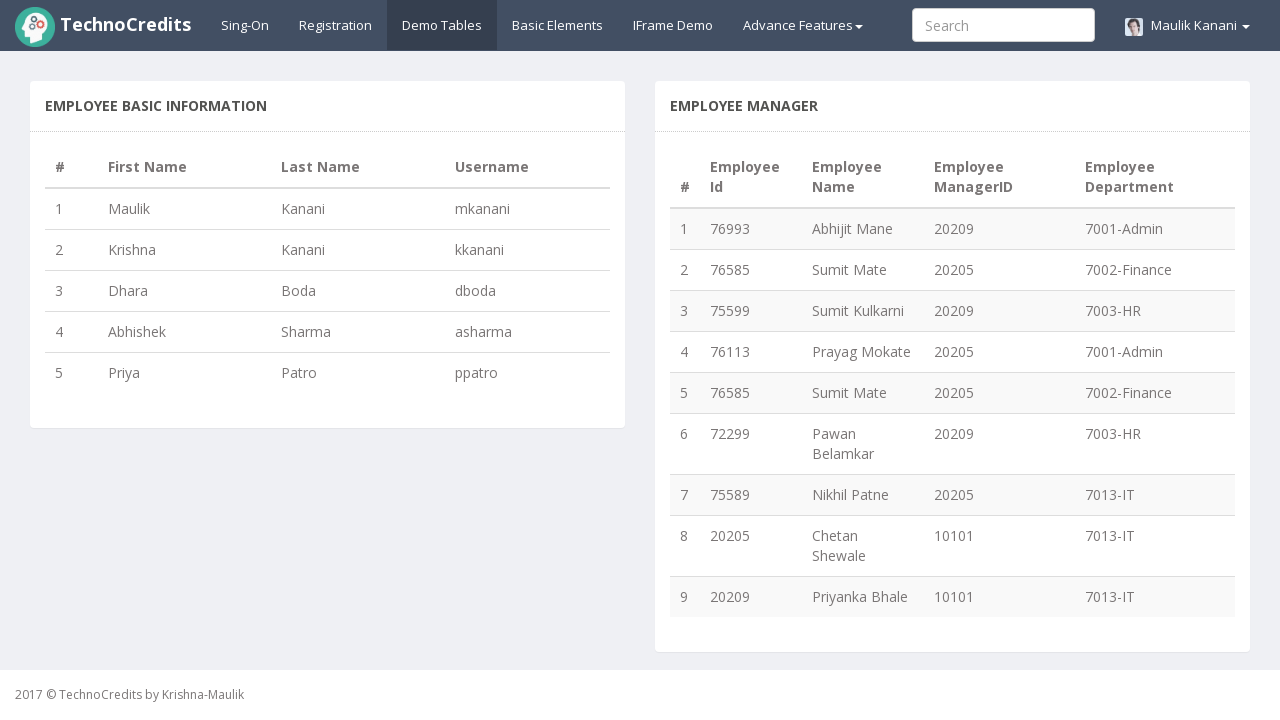

Verified first name cell in row 1 (column 2) is visible
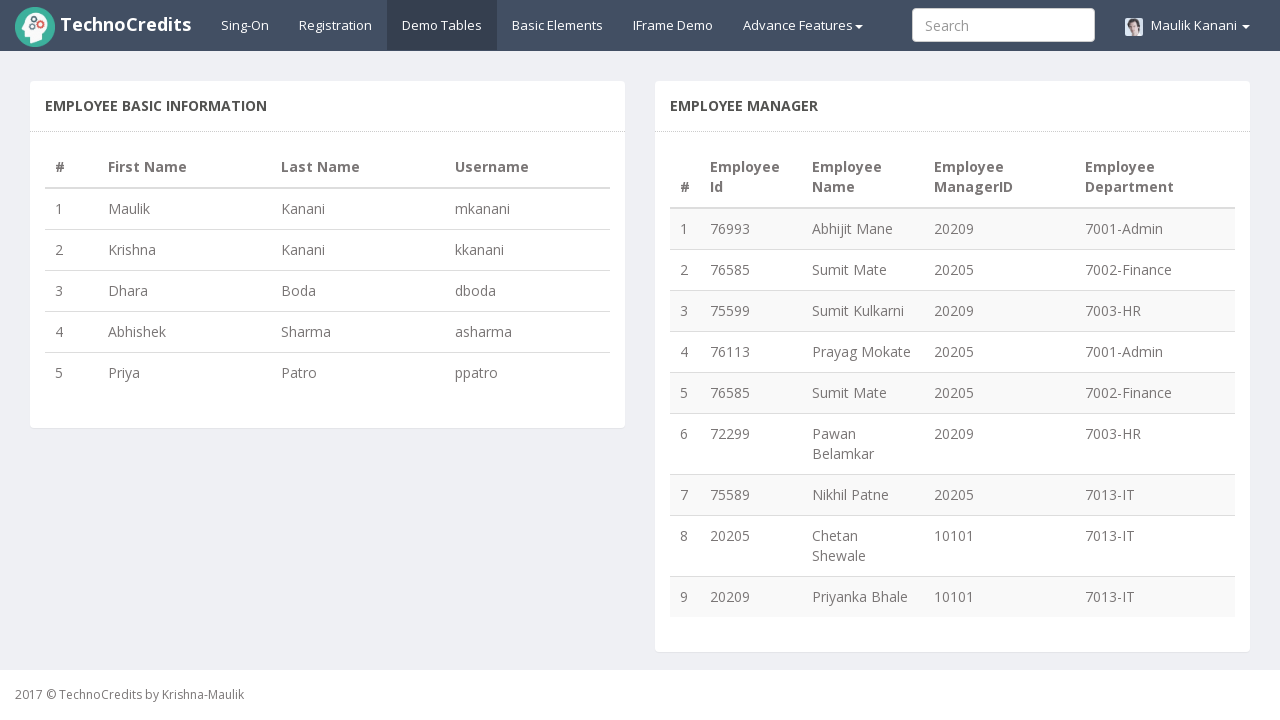

Verified first name cell in row 2 (column 2) is visible
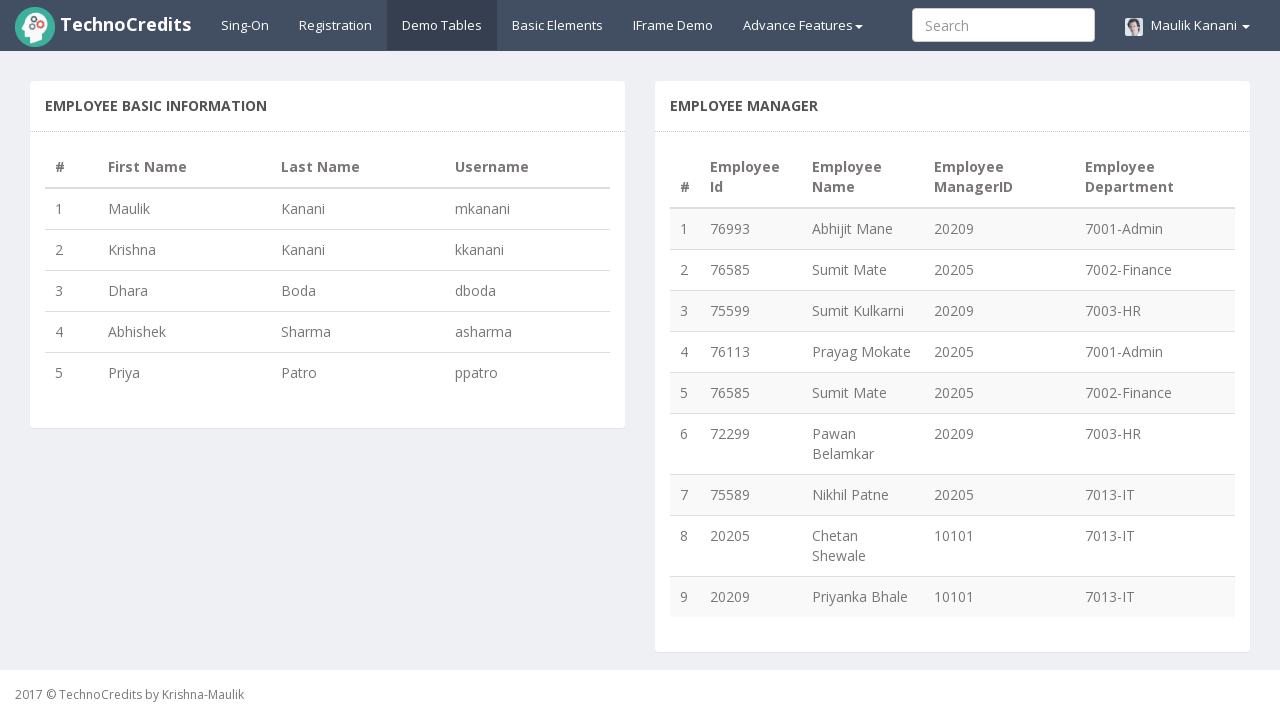

Verified first name cell in row 3 (column 2) is visible
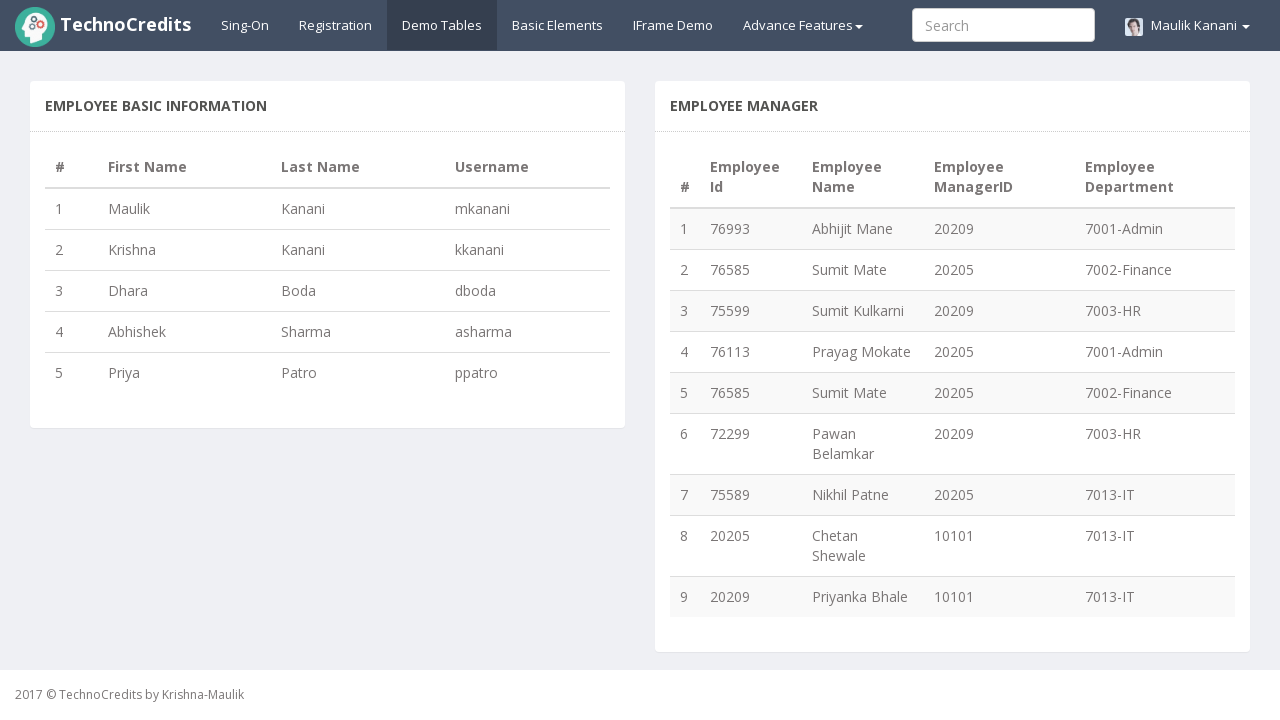

Verified first name cell in row 4 (column 2) is visible
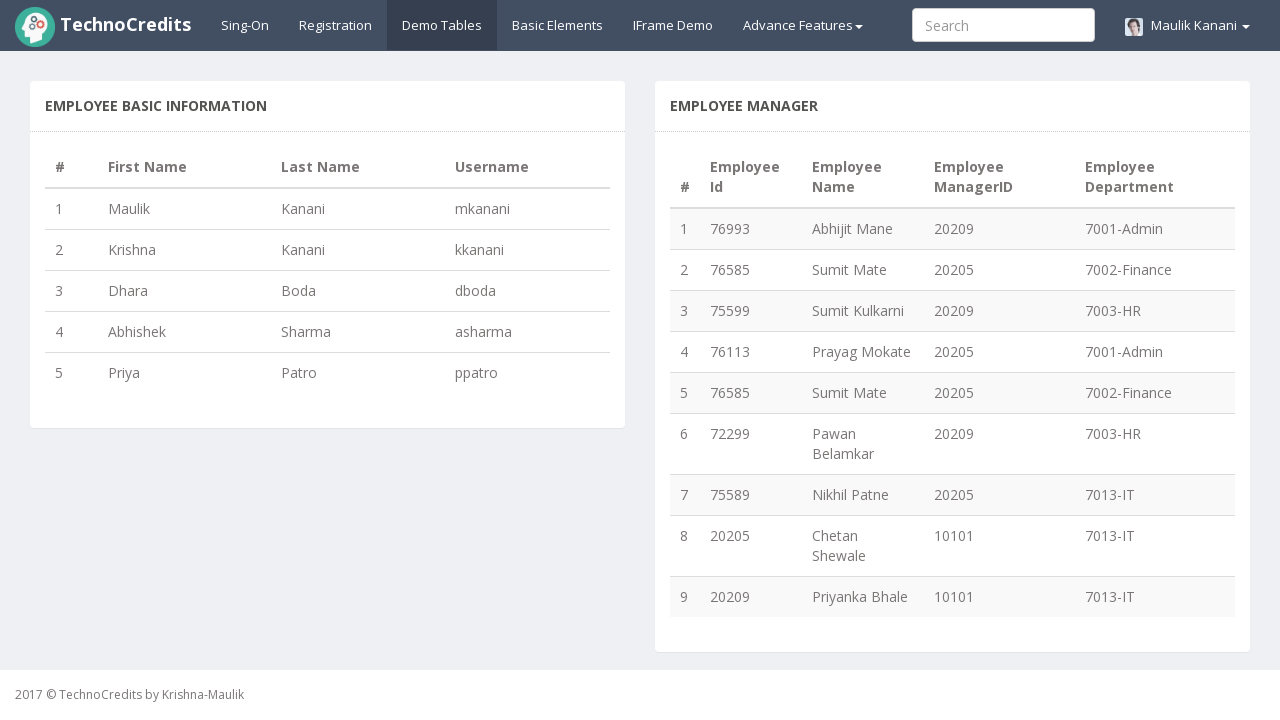

Verified first name cell in row 5 (column 2) is visible
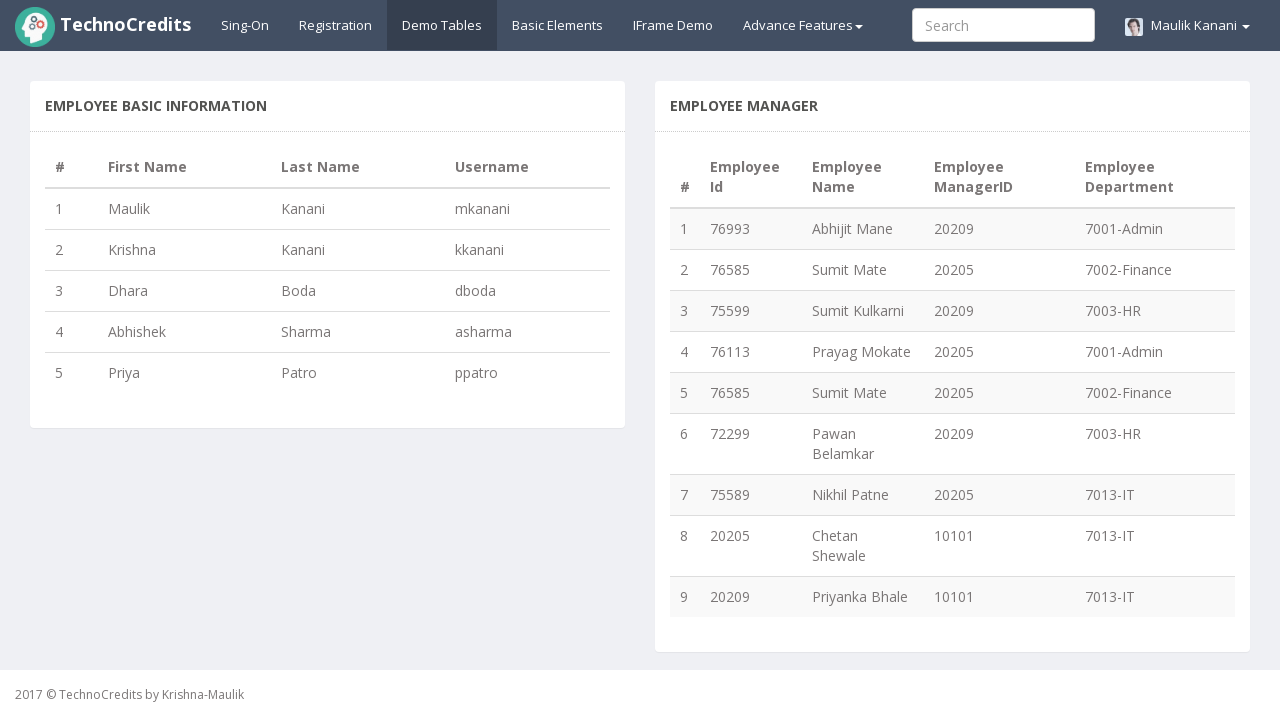

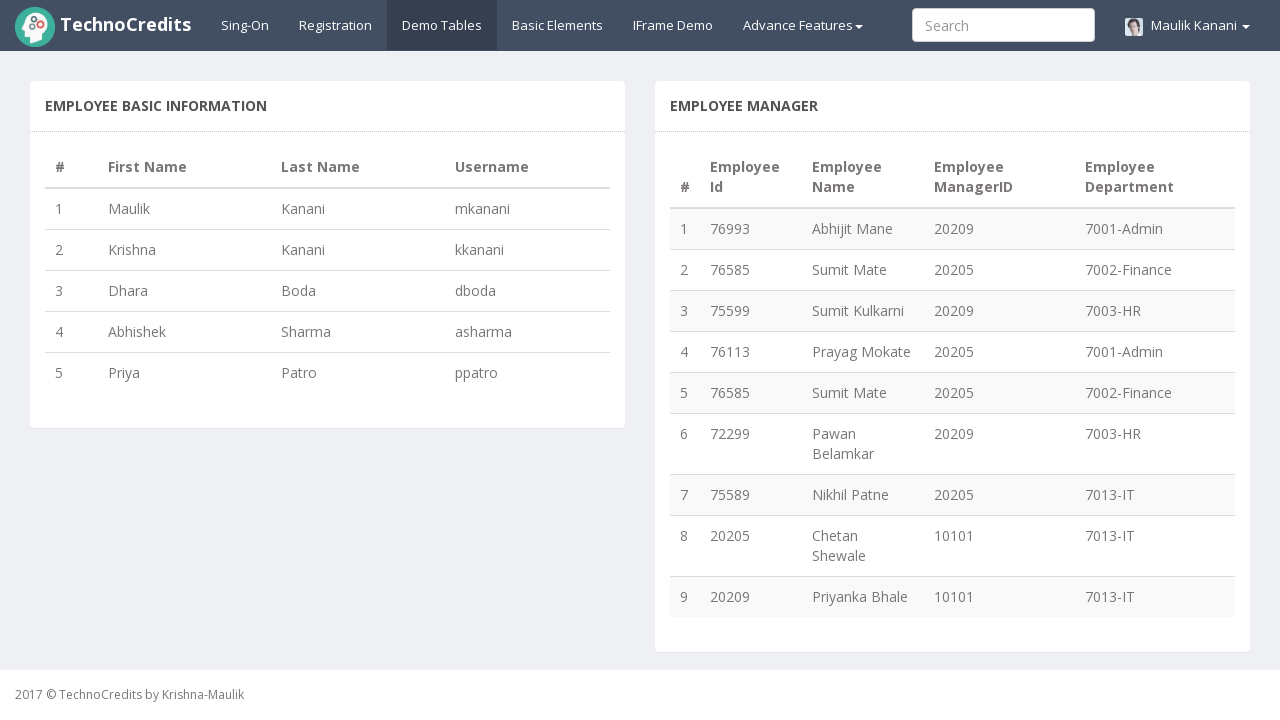